Tests double-click functionality by performing a double-click on the Copy Text button.

Starting URL: https://testautomationpractice.blogspot.com/

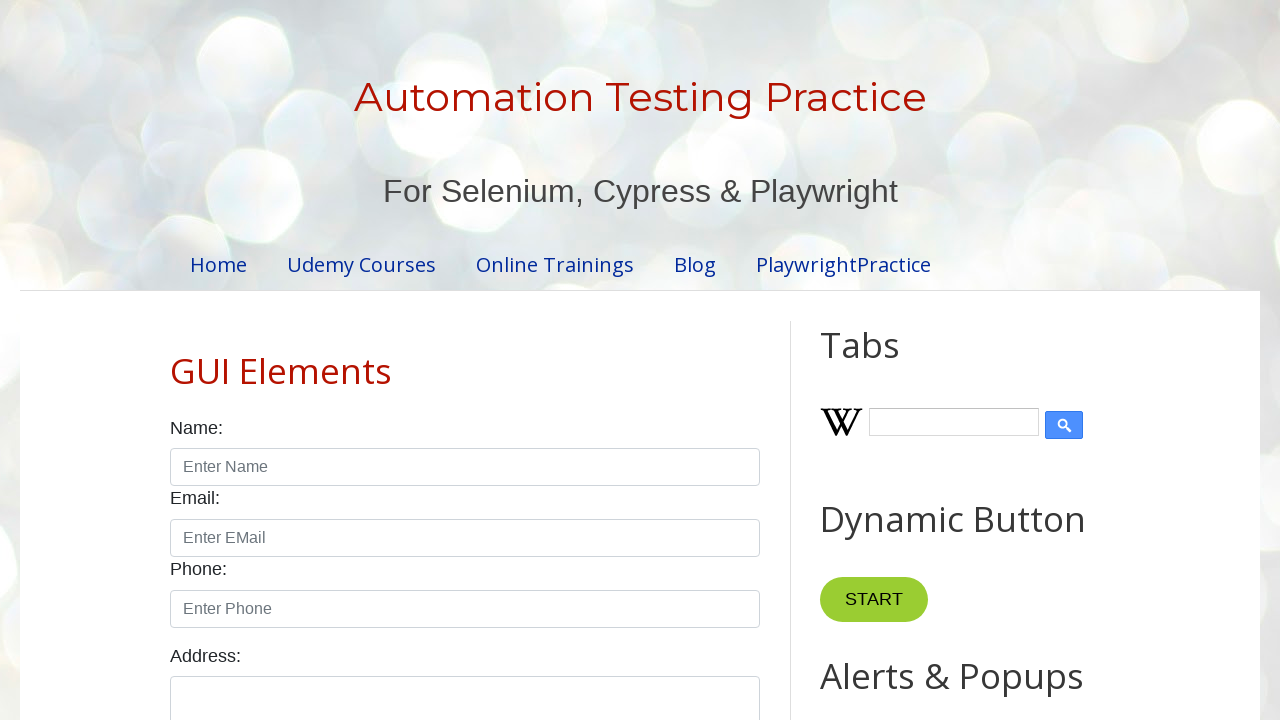

Located the Copy Text button
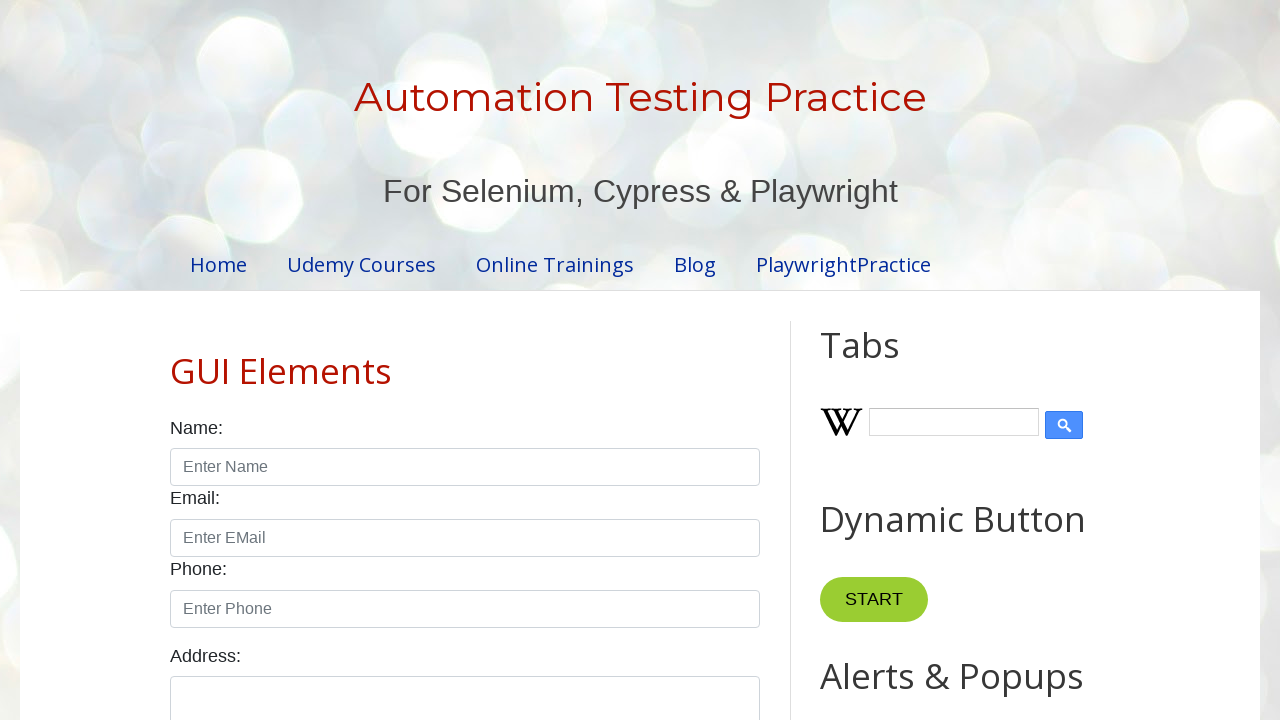

Double-clicked on the Copy Text button at (885, 360) on xpath=//button[normalize-space()='Copy Text']
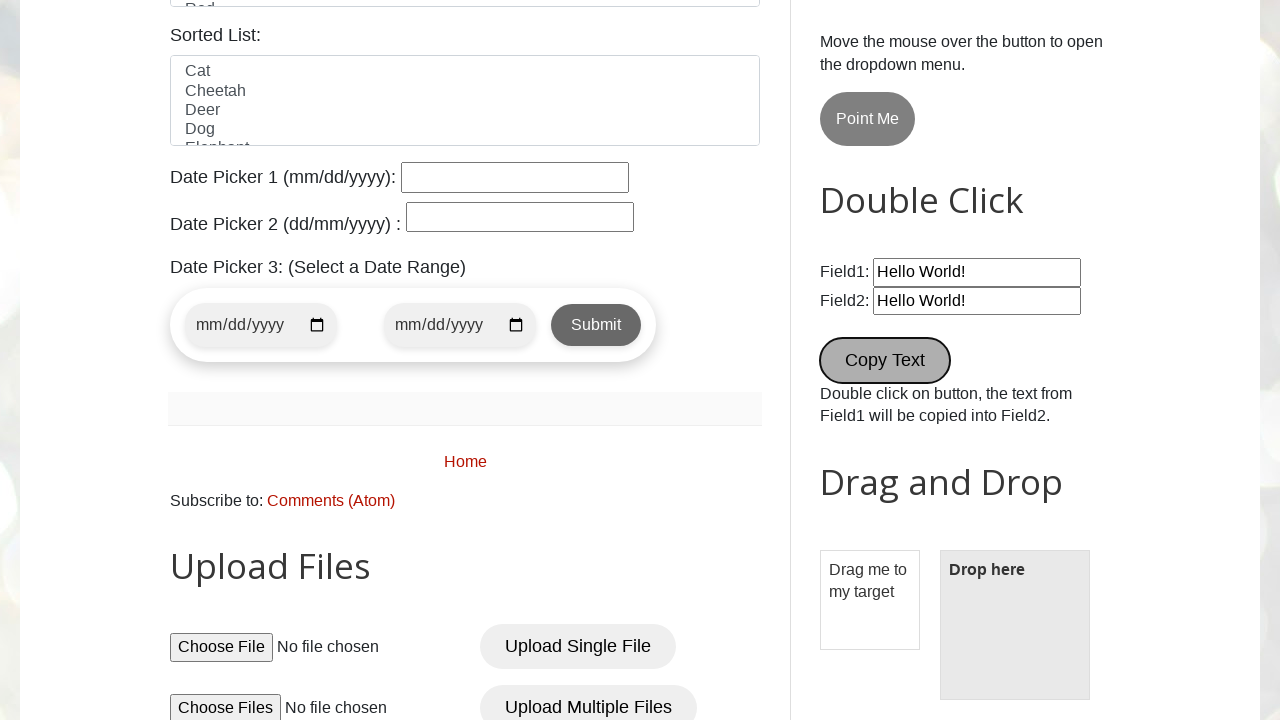

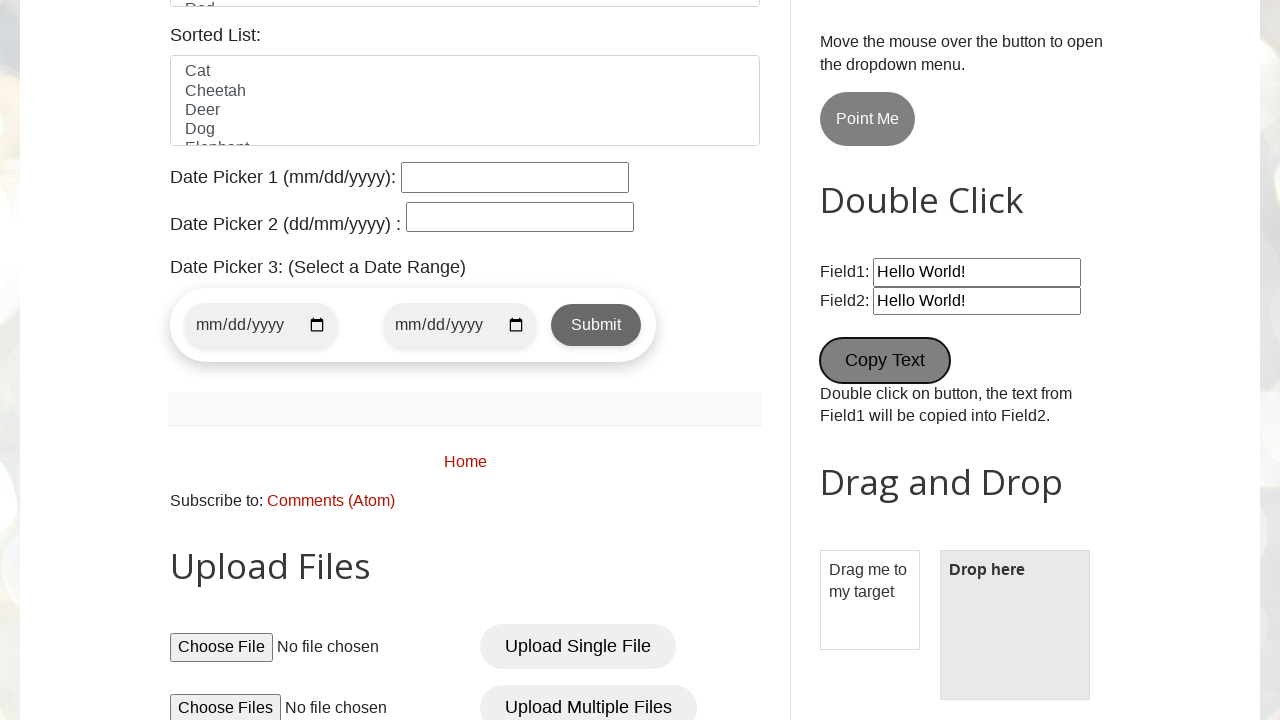